Navigates to DuckDuckGo and verifies that the DuckDuckGo logo is displayed on the page

Starting URL: https://duckduckgo.com/

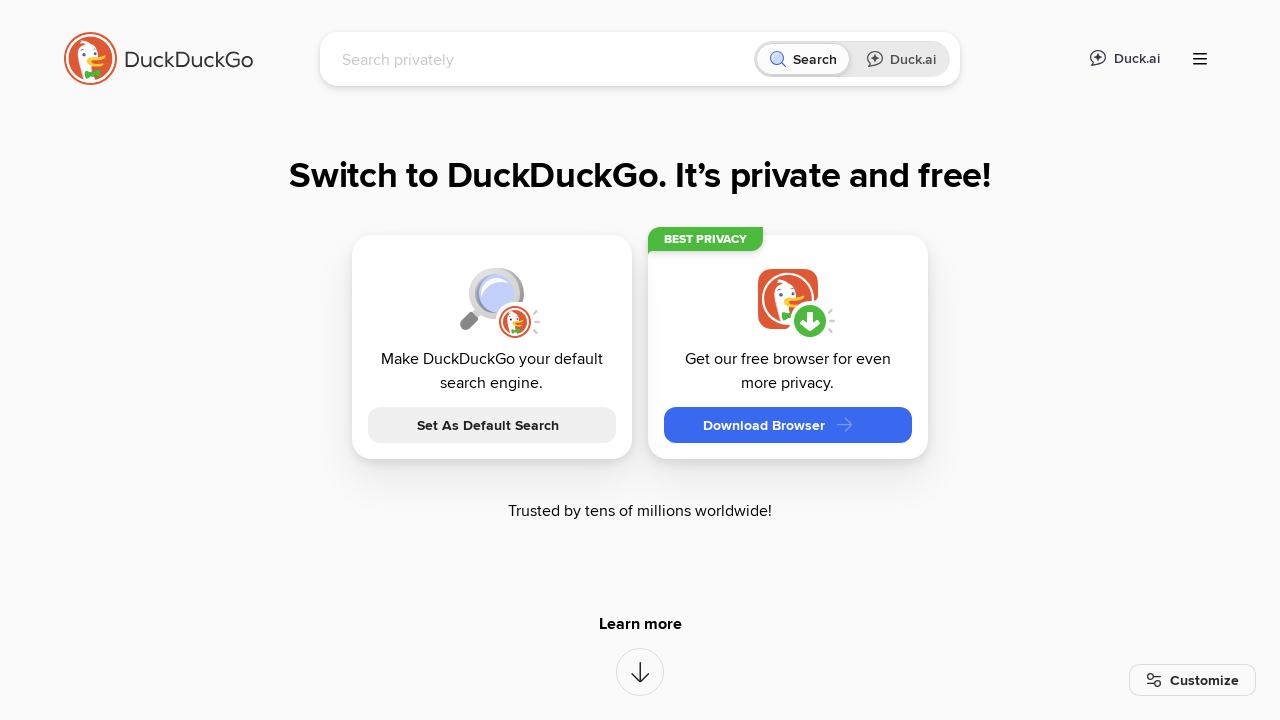

Page loaded with domcontentloaded state
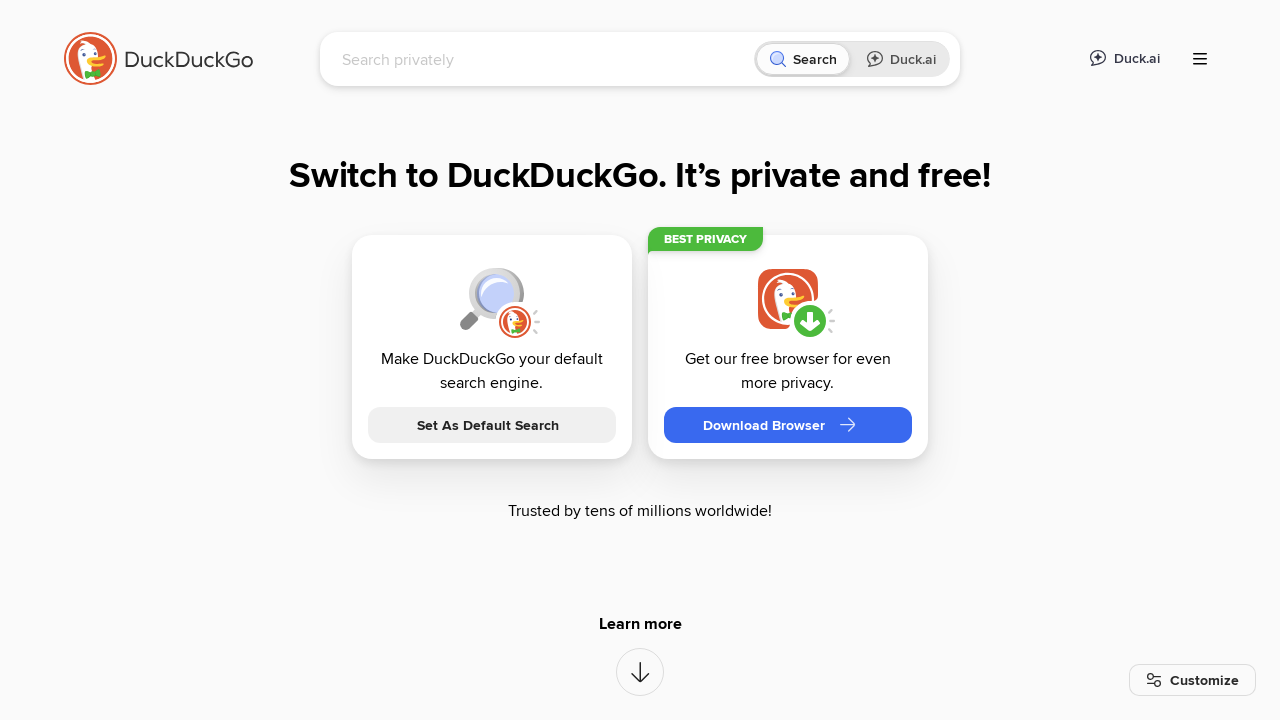

Located DuckDuckGo logo element
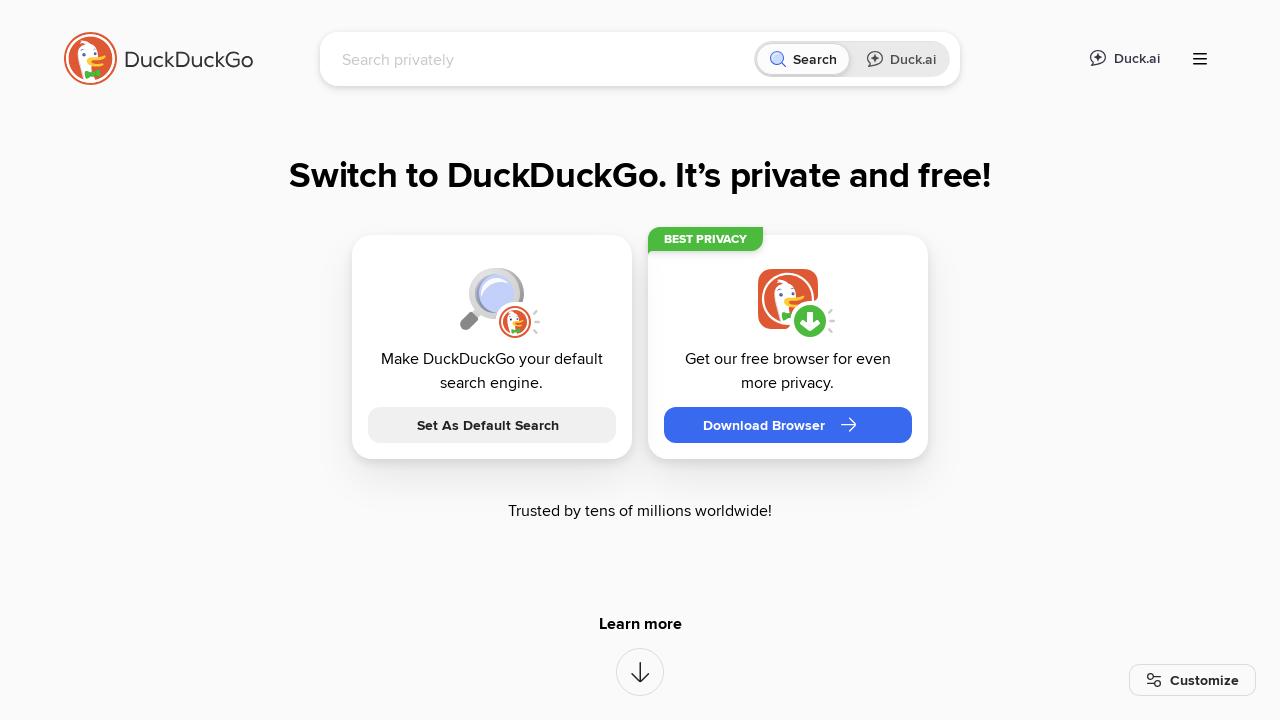

Checked if DuckDuckGo logo is visible
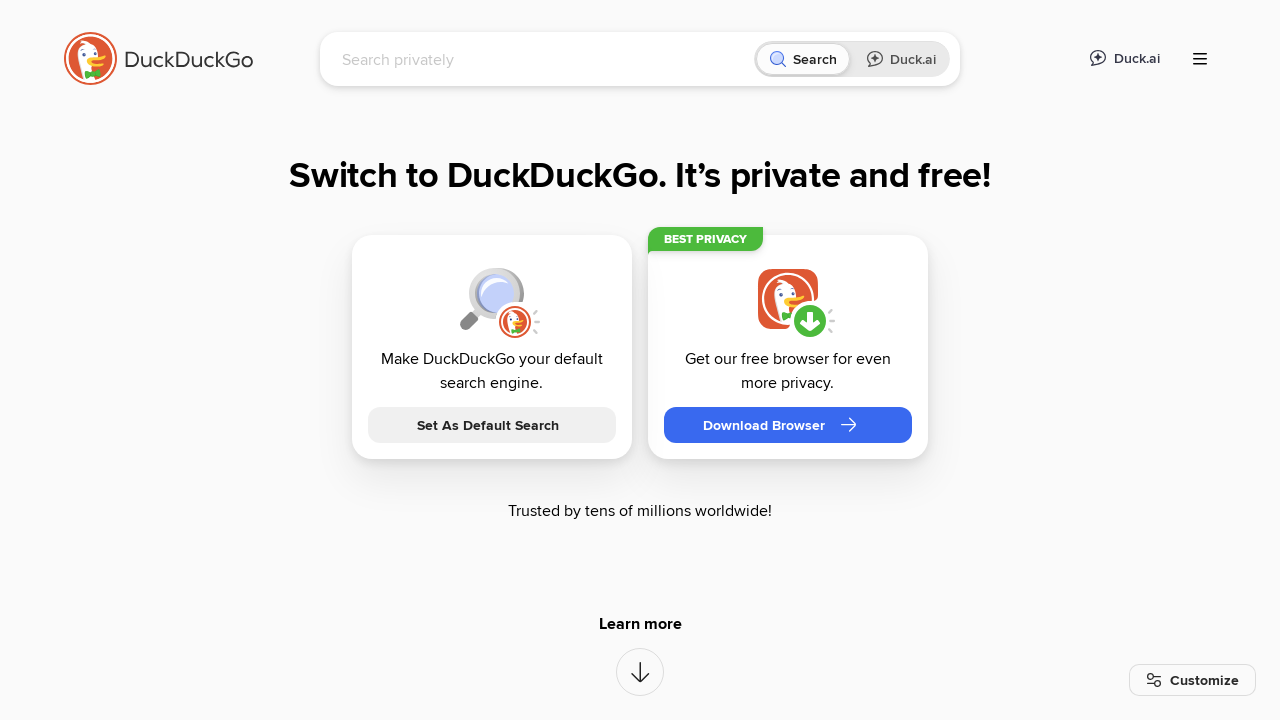

Verified that DuckDuckGo logo is displayed on the page
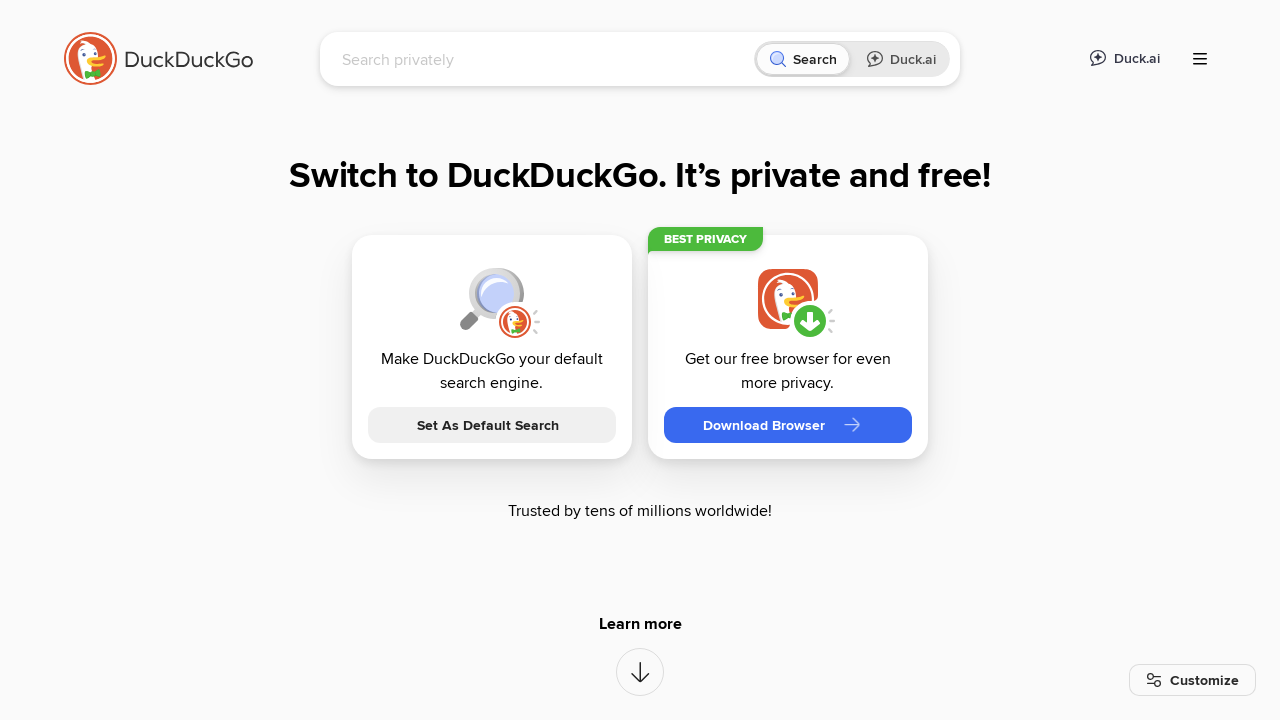

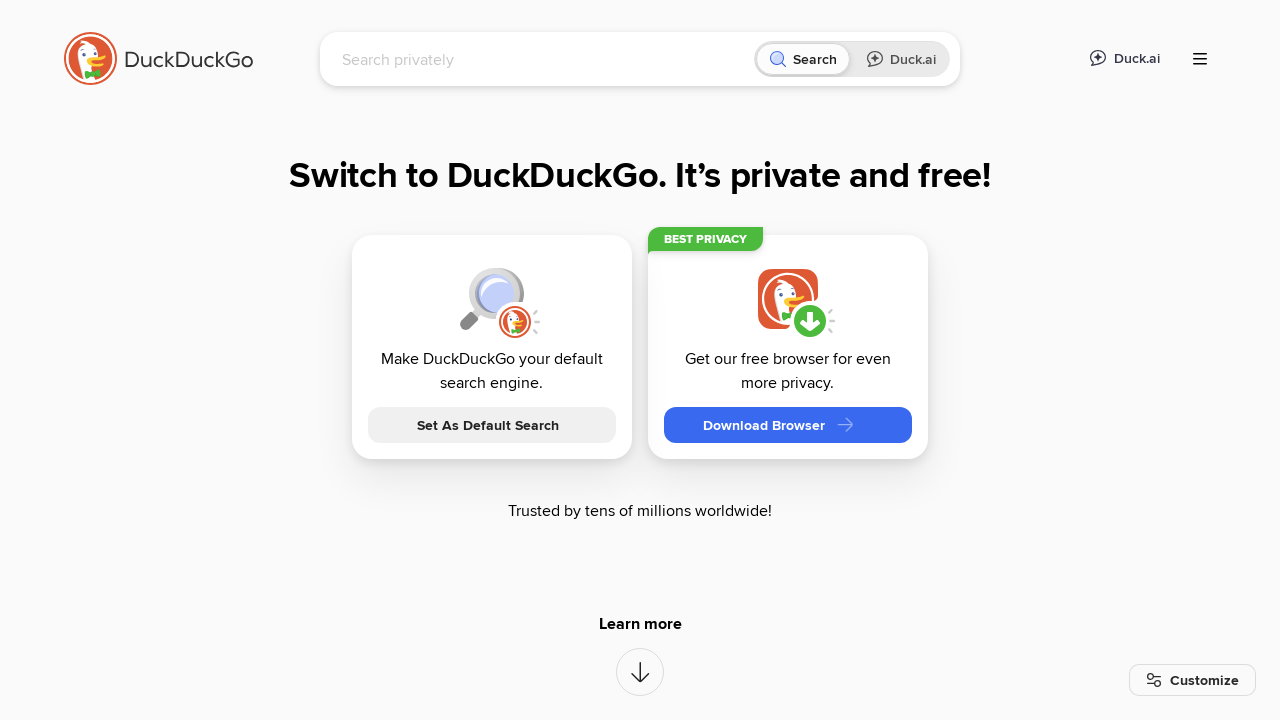